Tests that the Home button in the menu navigates the user back to the homepage from different pages on the site

Starting URL: https://katalon-demo-cura.herokuapp.com/history.php#history

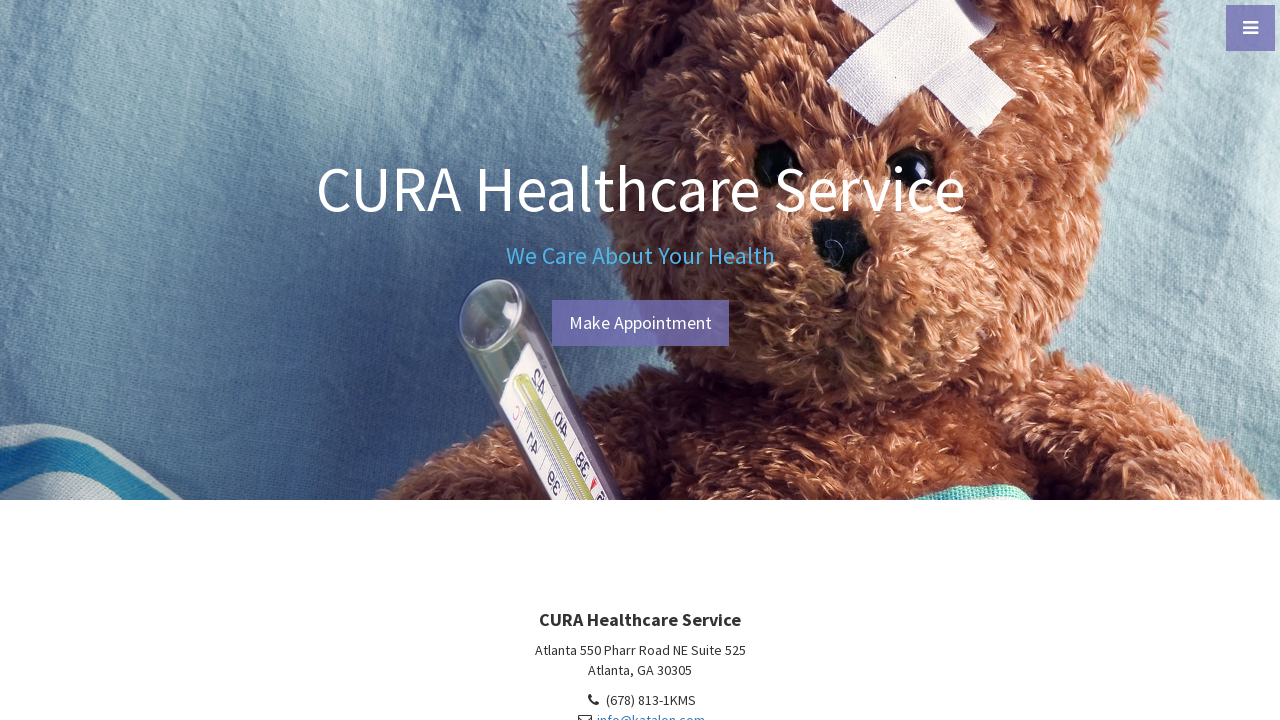

Clicked menu toggle button to open navigation menu at (1250, 28) on #menu-toggle
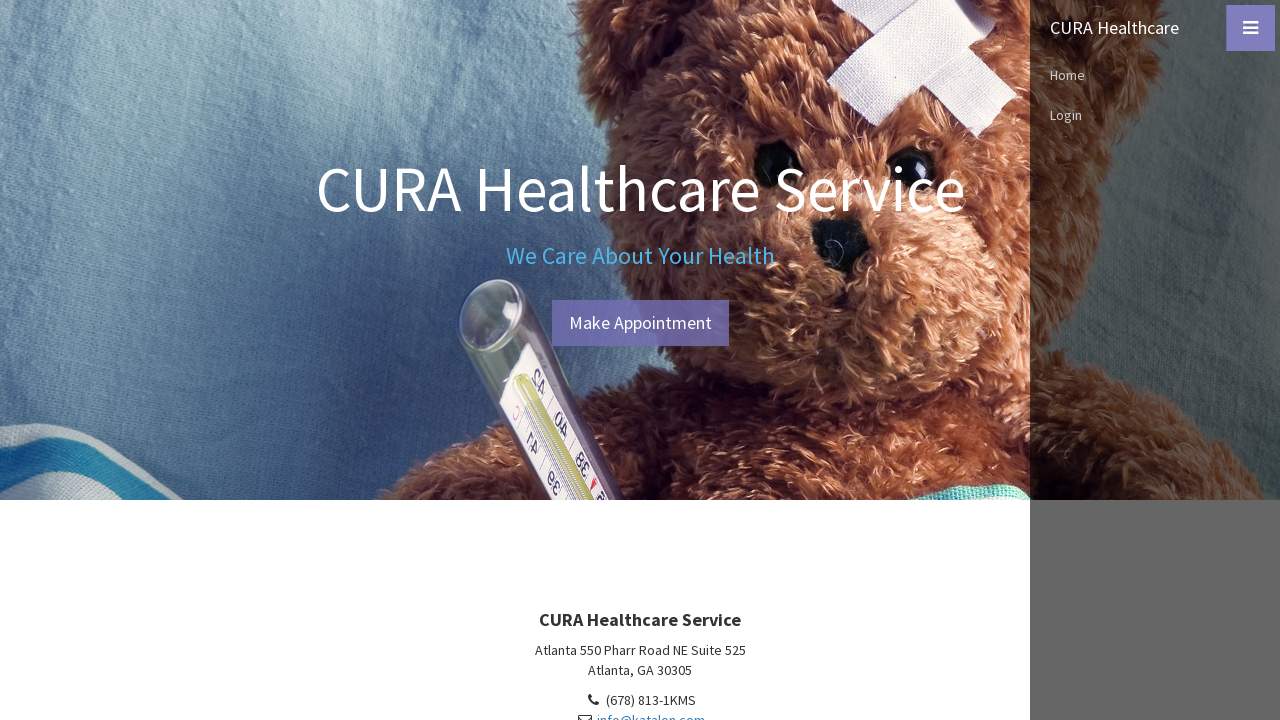

Clicked Home link in the menu at (1155, 75) on xpath=//a[normalize-space()='Home']
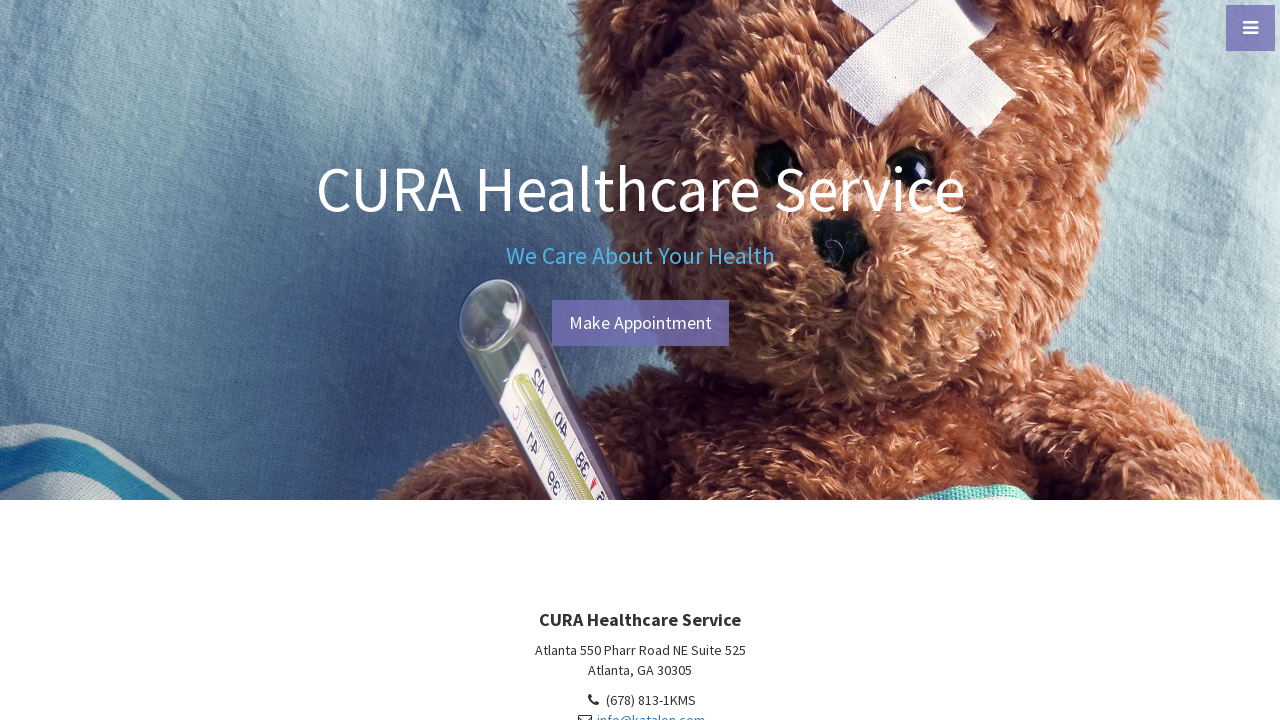

Navigation to homepage completed and page loaded
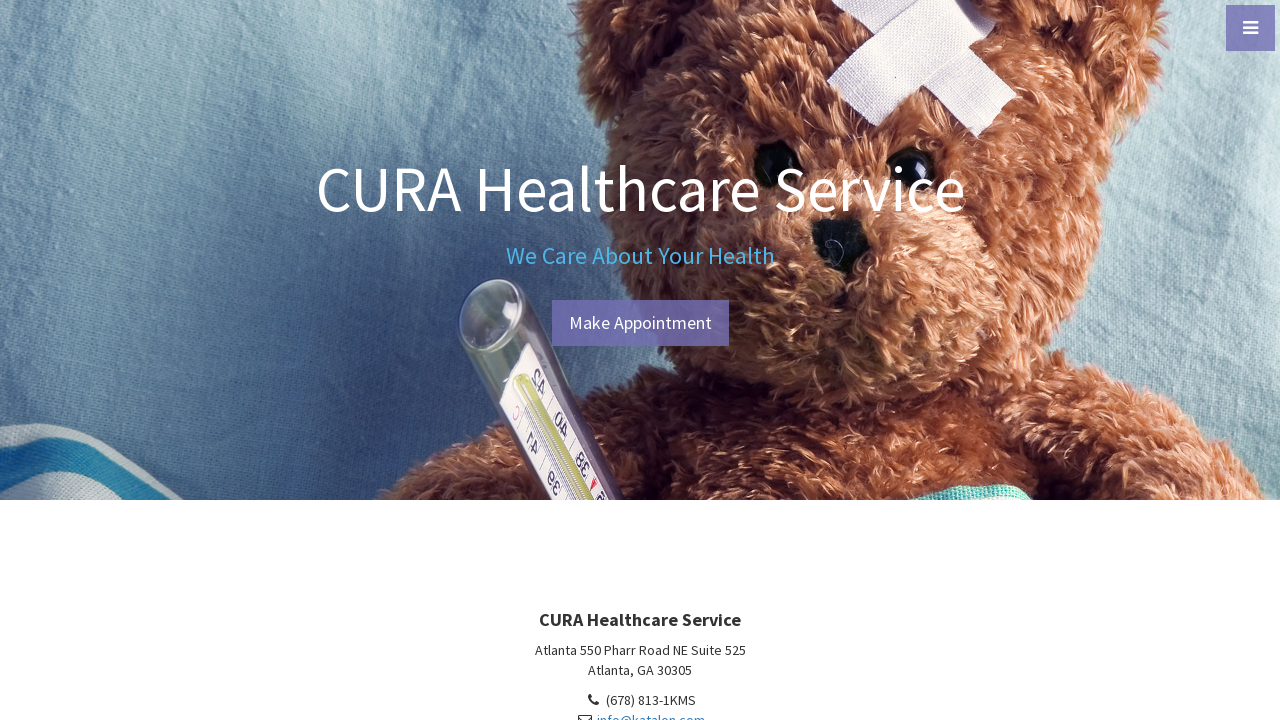

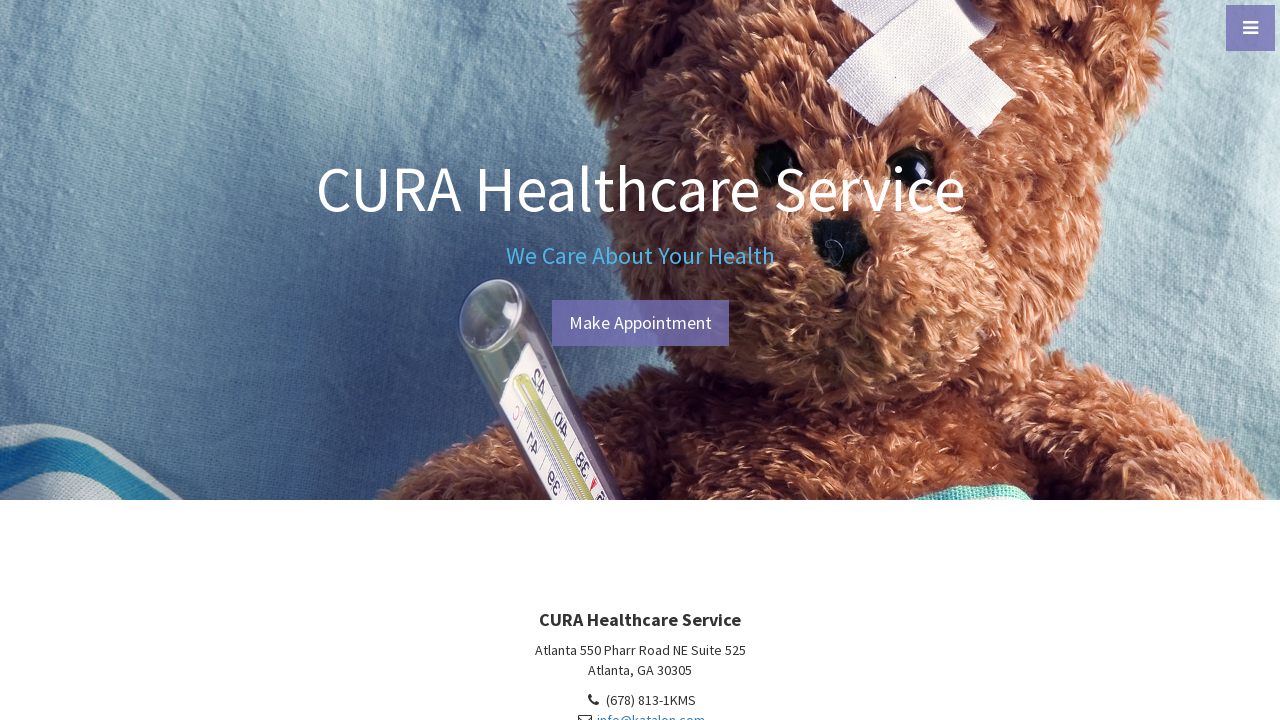